Tests scrolling to the bottom of the page and then back to the top

Starting URL: https://testautomationpractice.blogspot.com/

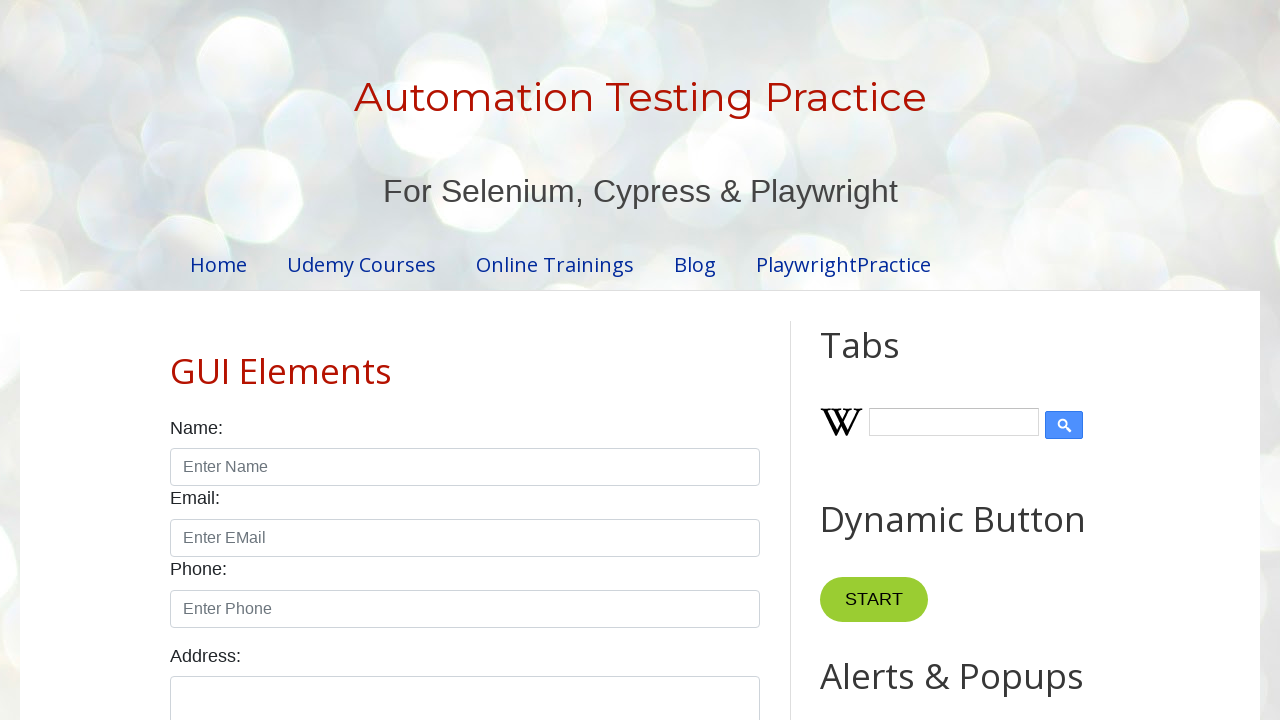

Scrolled to the bottom of the page
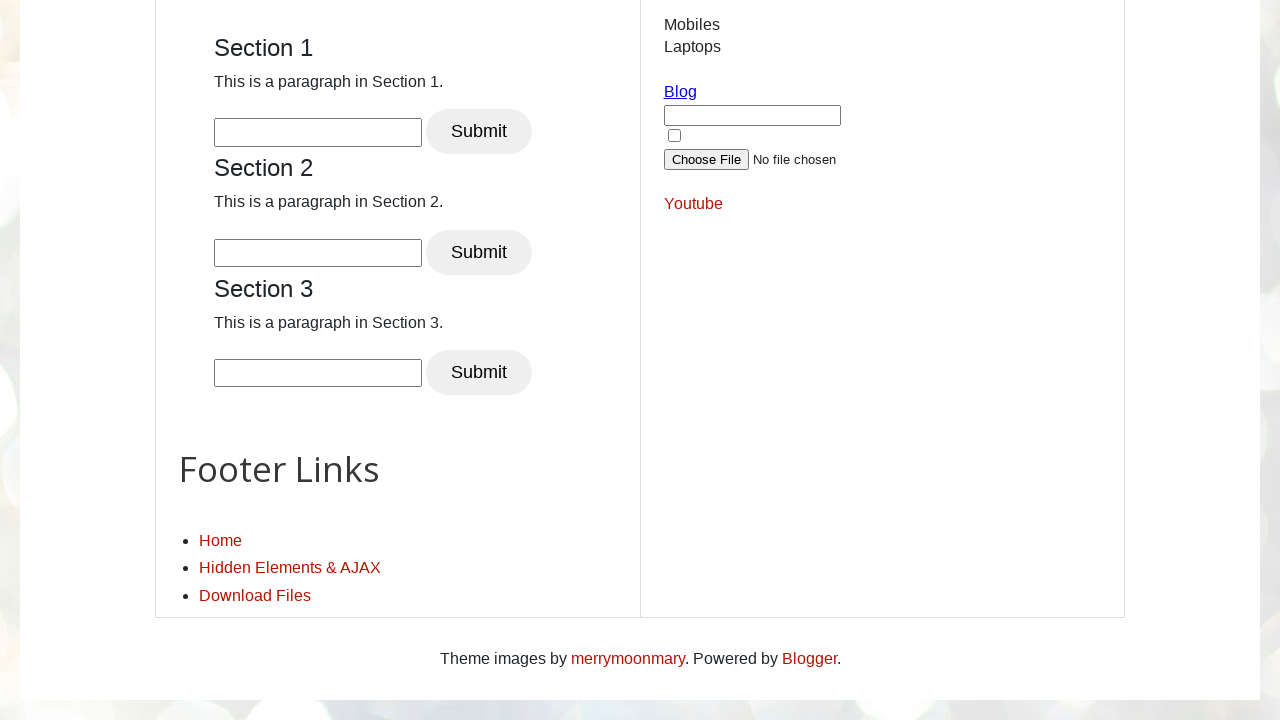

Waited 2 seconds for scroll to complete
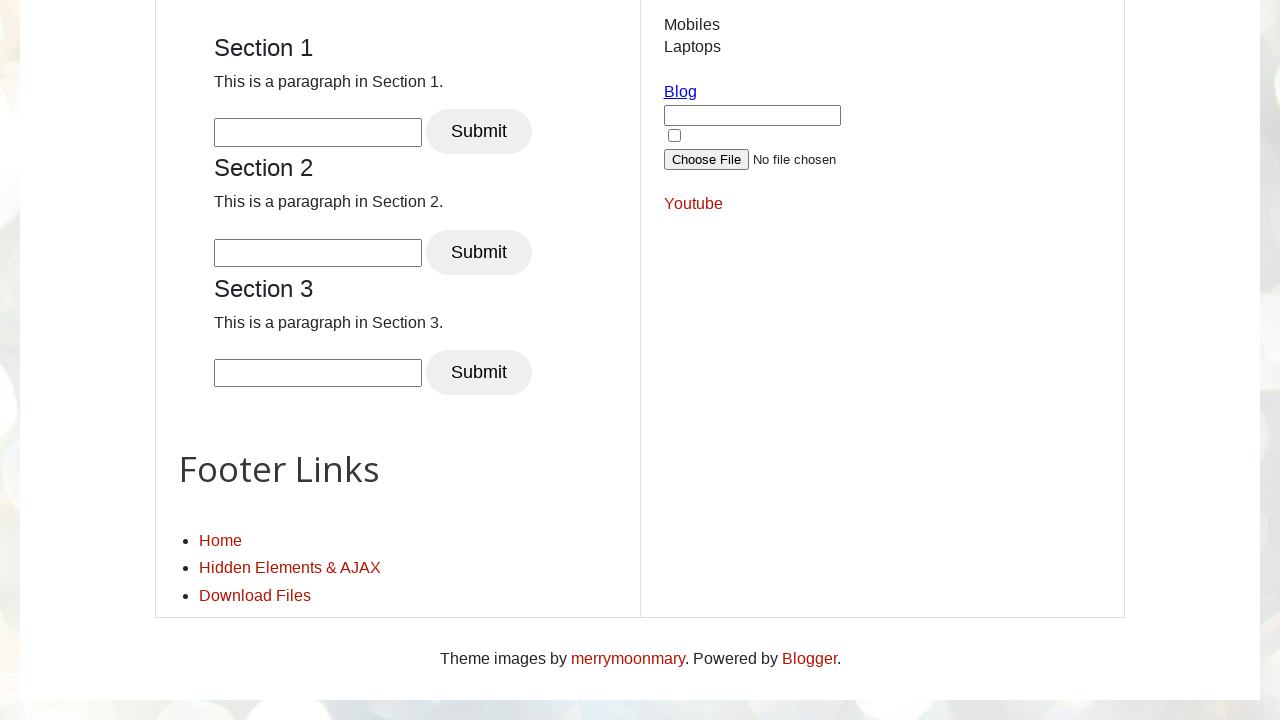

Scrolled back to the top of the page
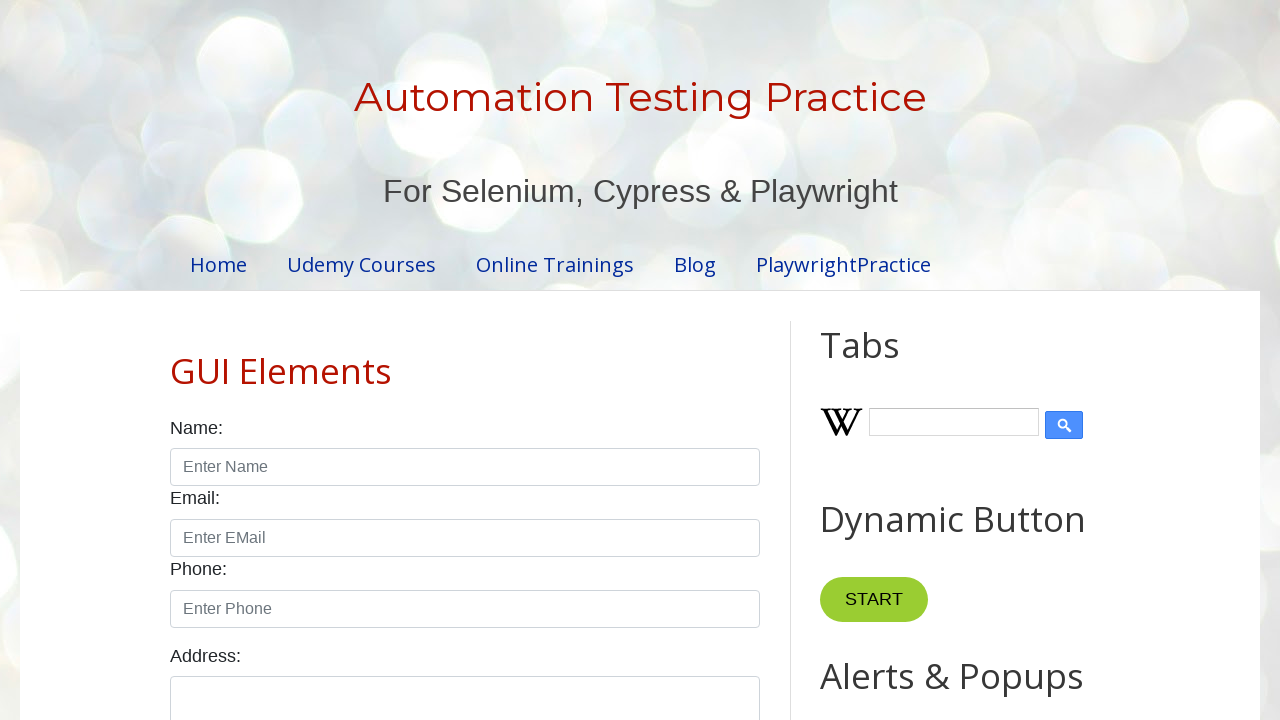

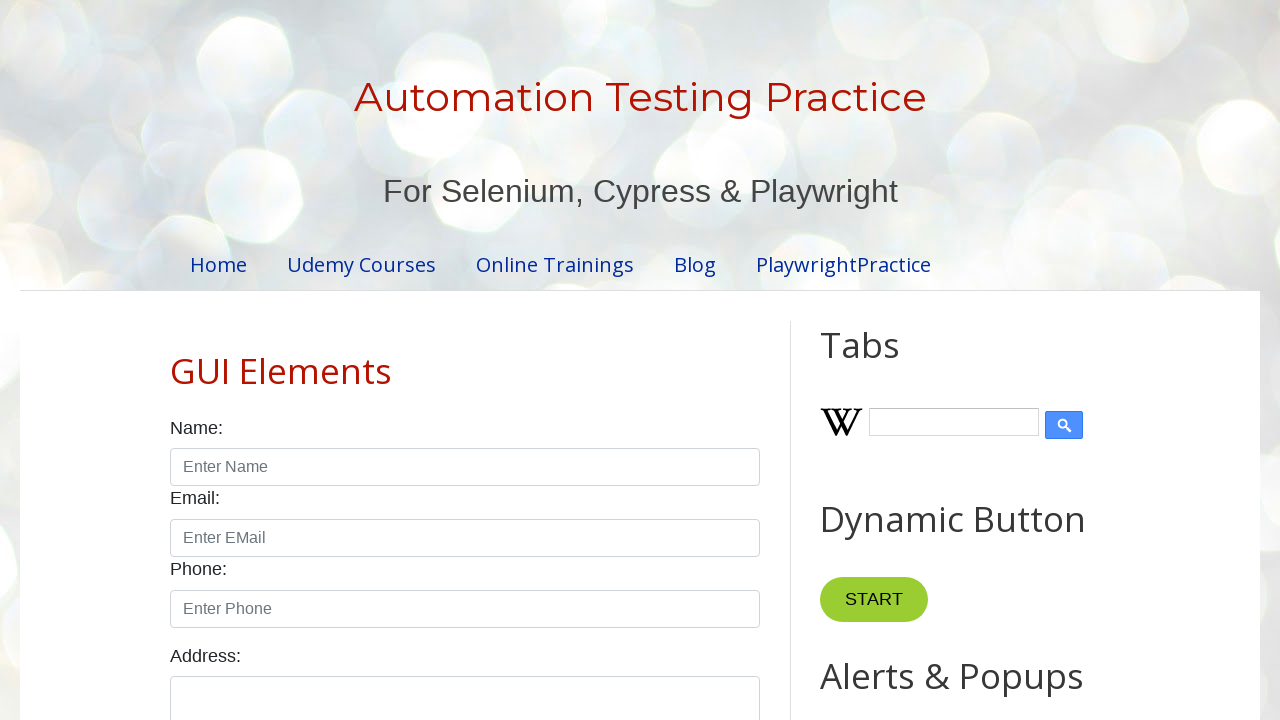